Verifies that navigating to the OrangeHRM demo site redirects to the expected login page URL by comparing the current URL after navigation.

Starting URL: https://opensource-demo.orangehrmlive.com

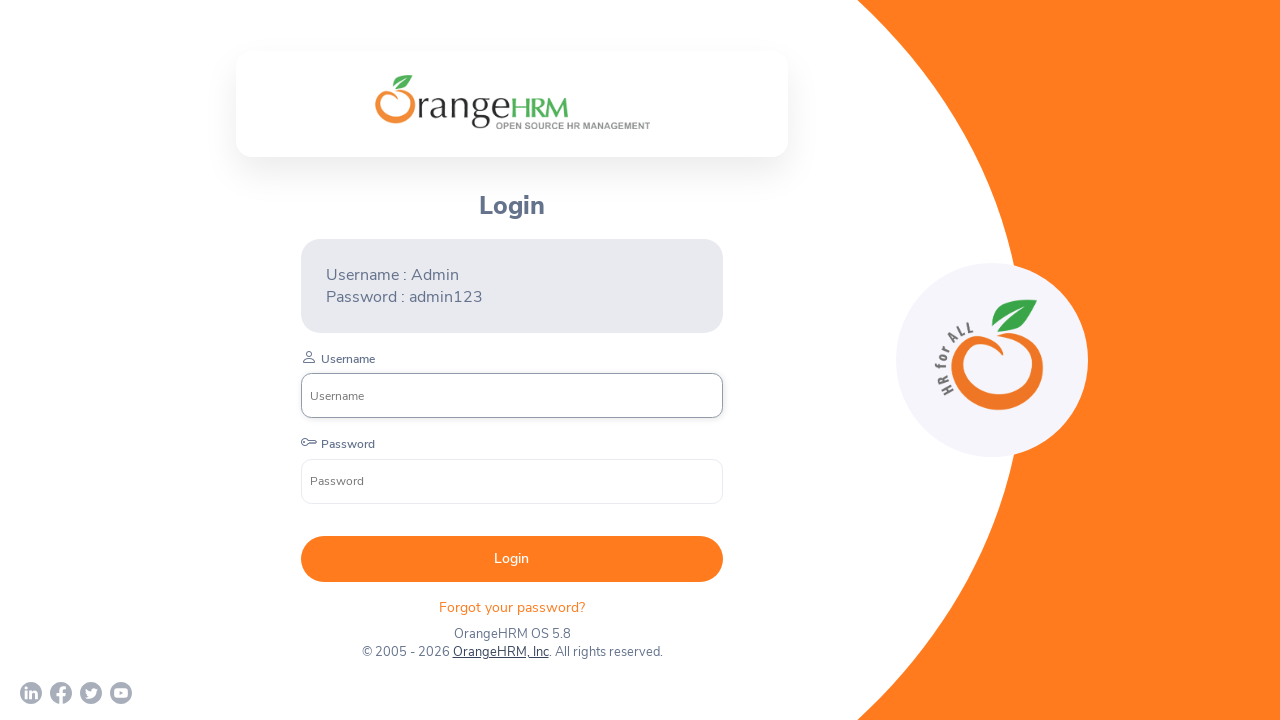

Waited for page to load and network to become idle
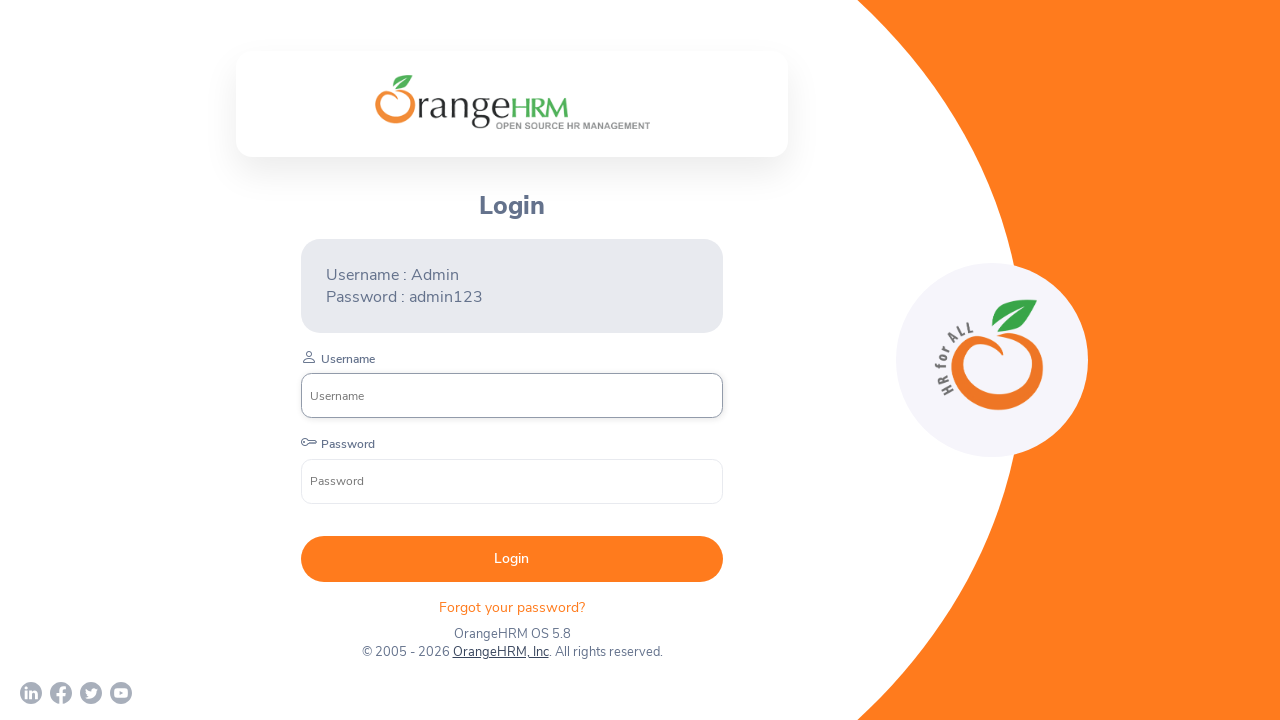

Retrieved current URL: https://opensource-demo.orangehrmlive.com/web/index.php/auth/login
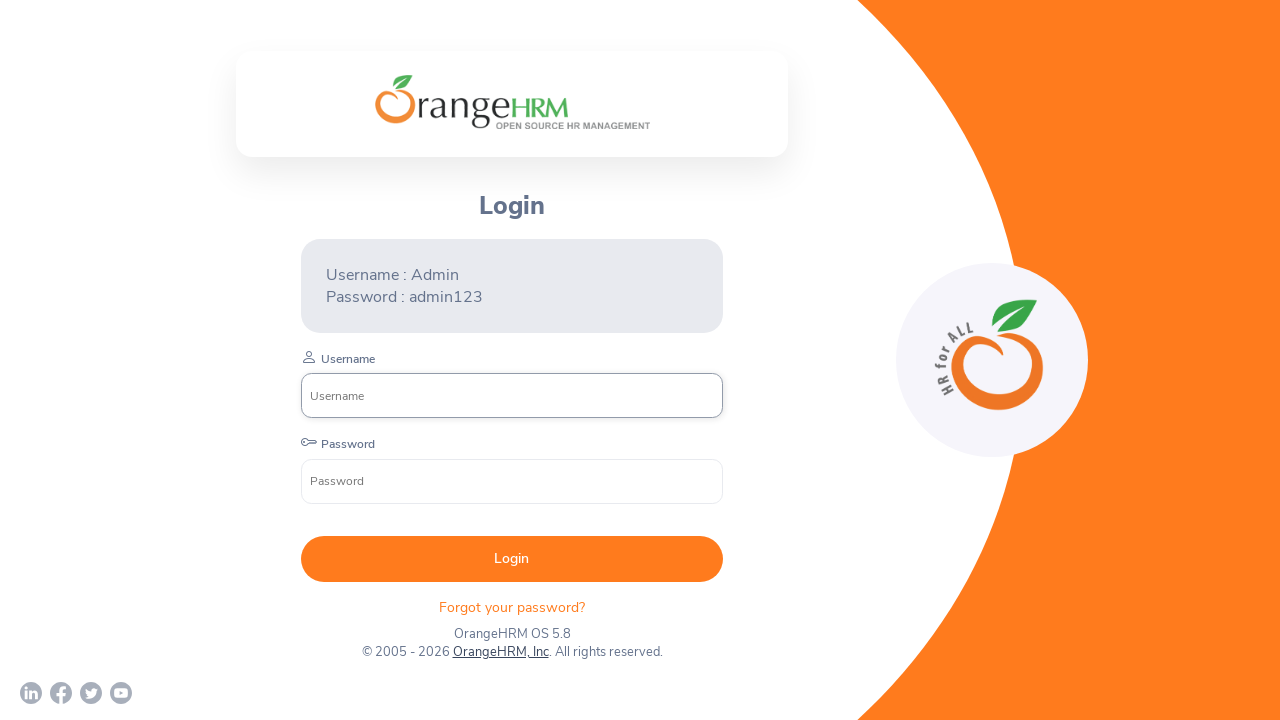

Verified URL matches expected login page URL: https://opensource-demo.orangehrmlive.com/web/index.php/auth/login
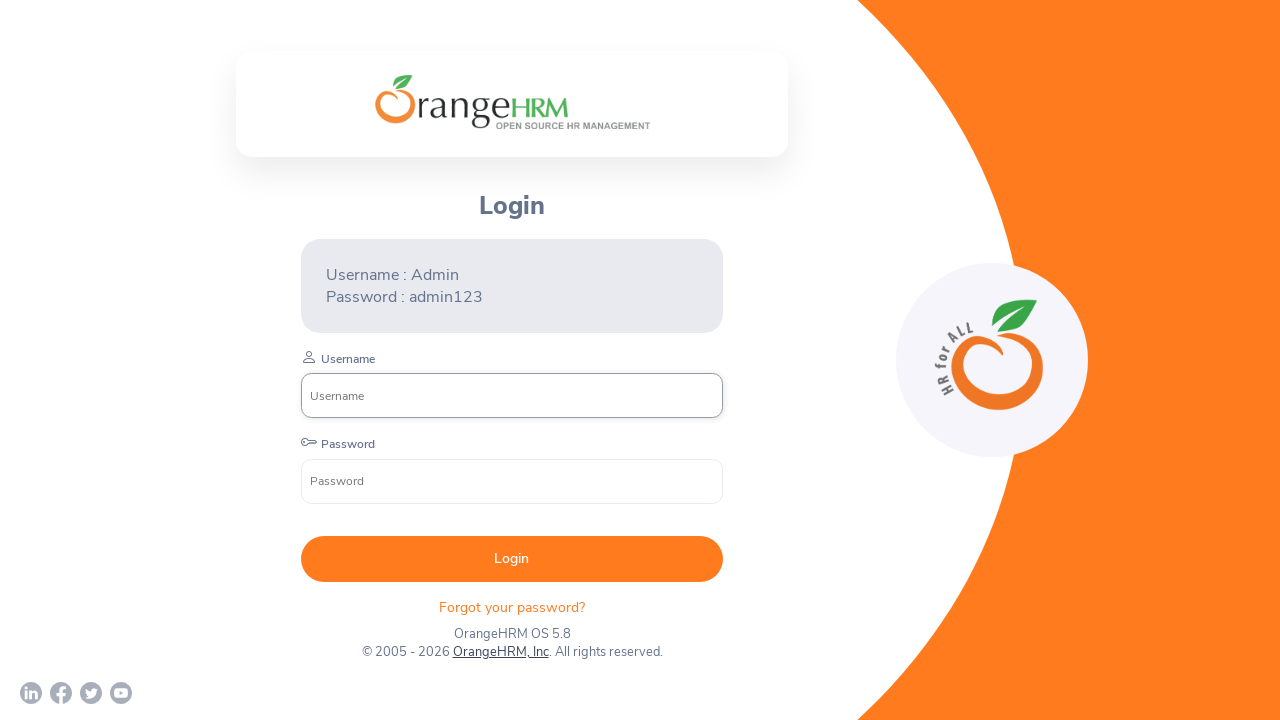

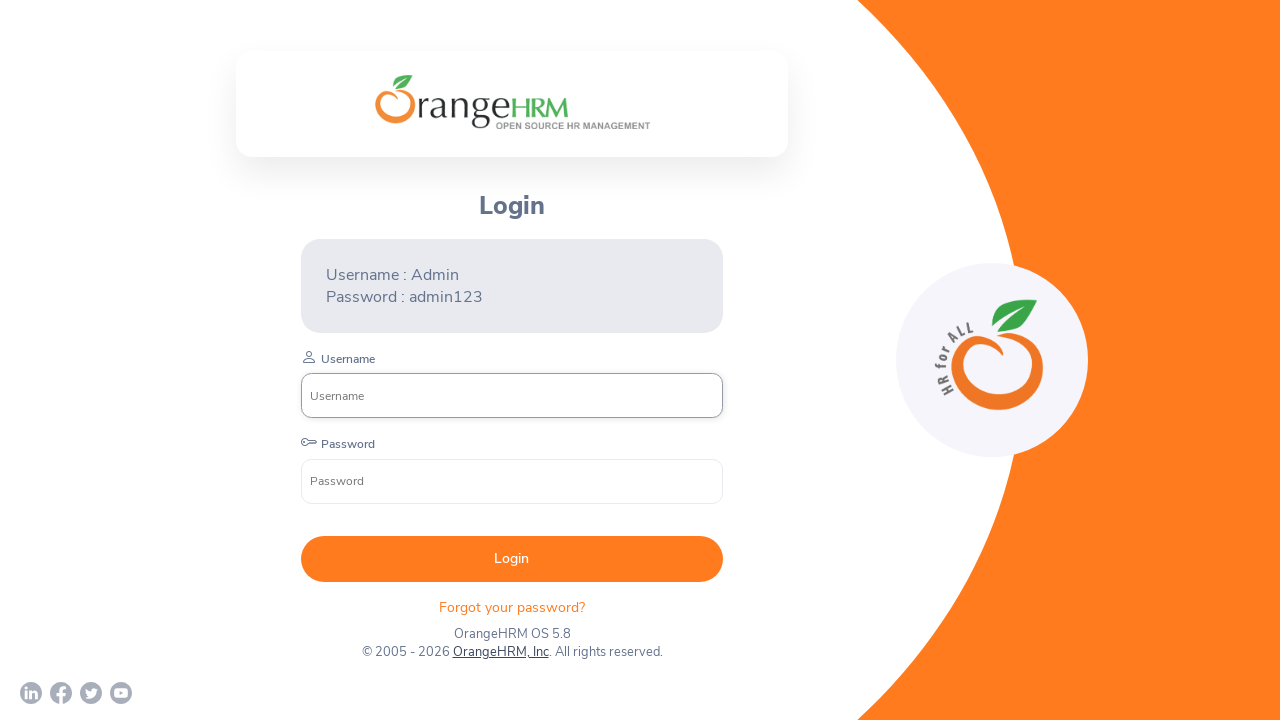